Tests navigation on dev.to by clicking on the first blog post displayed on the main page and verifying the page redirects to the blog article.

Starting URL: https://dev.to

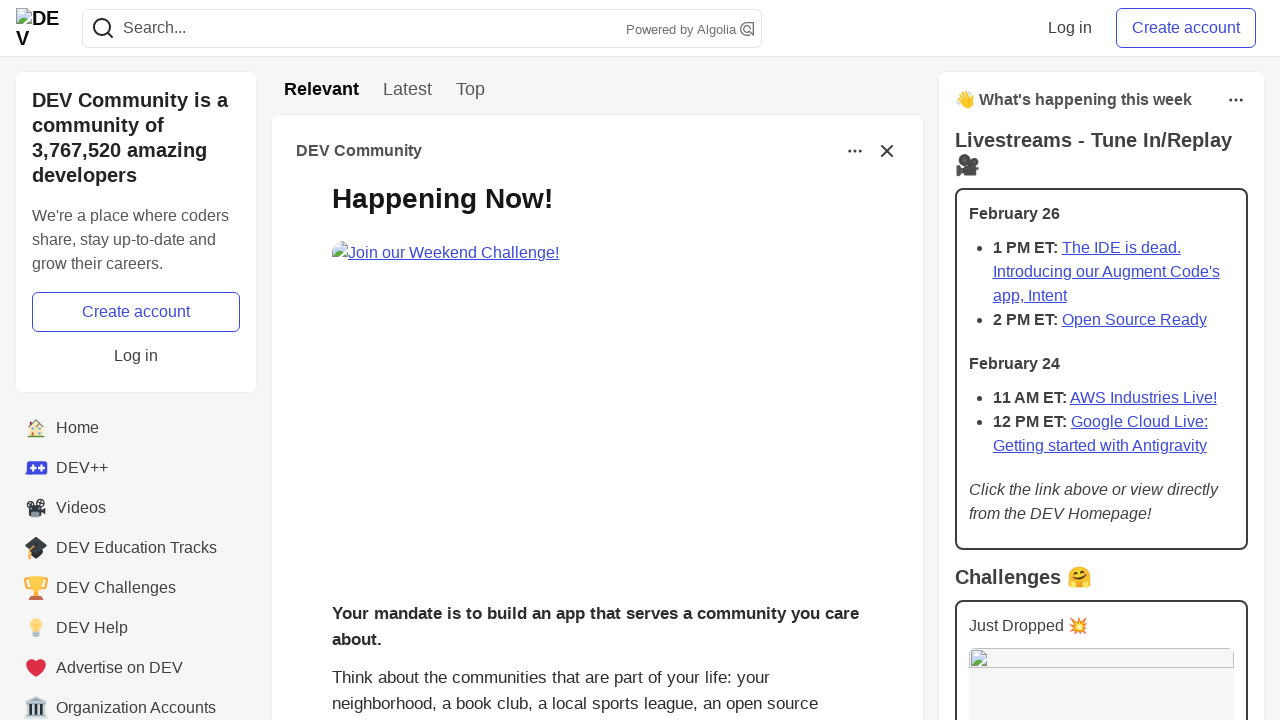

Main page content loaded - first blog post element found
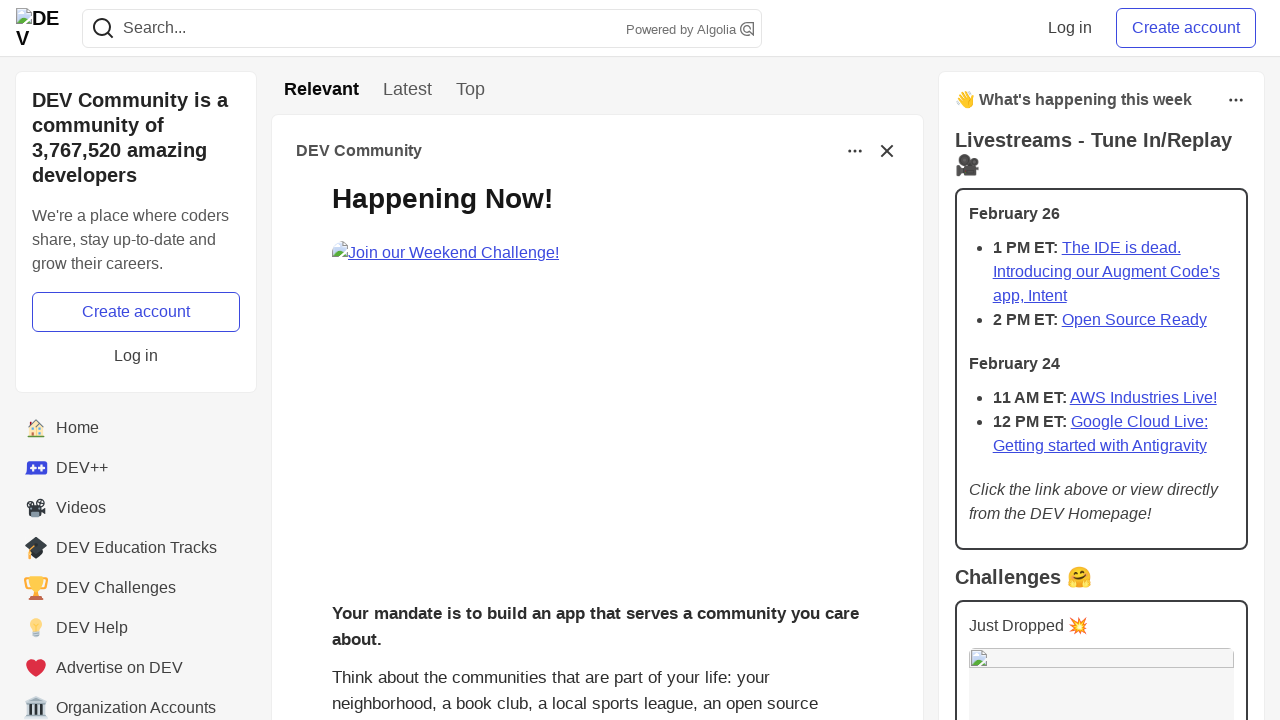

Clicked on the first blog post at (597, 388) on .crayons-story__body
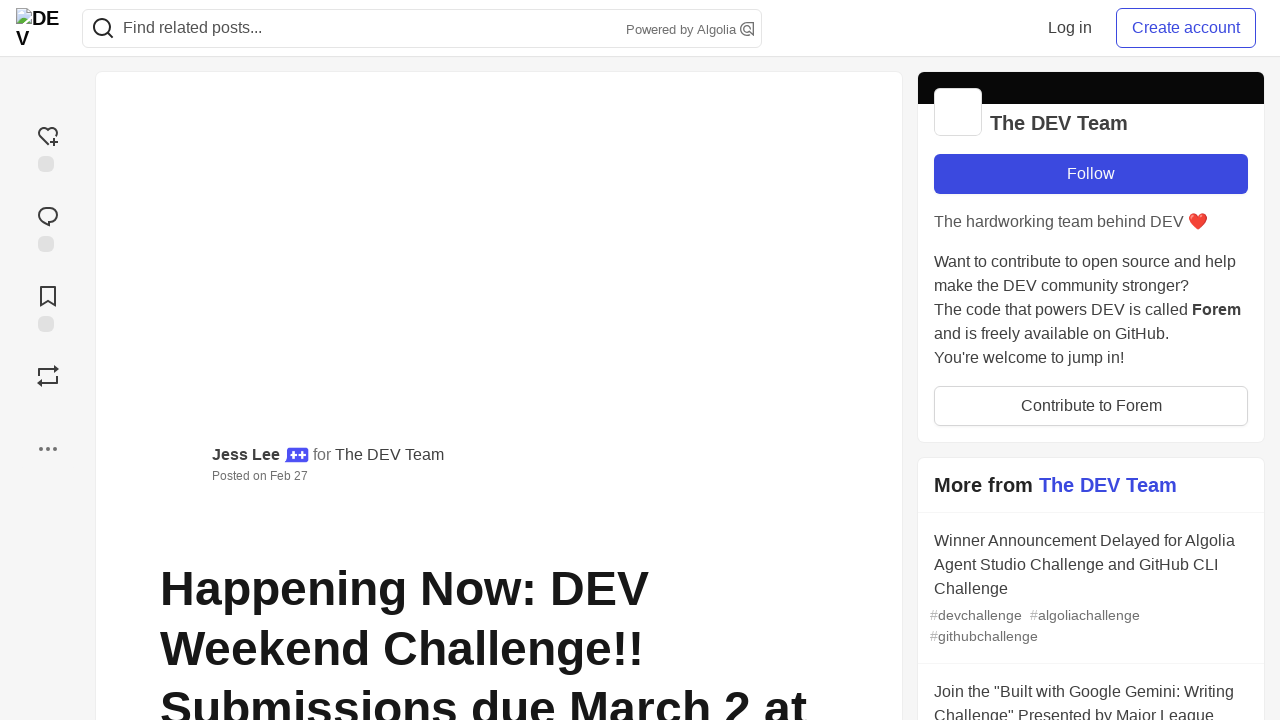

Blog article page loaded and DOM content fully rendered
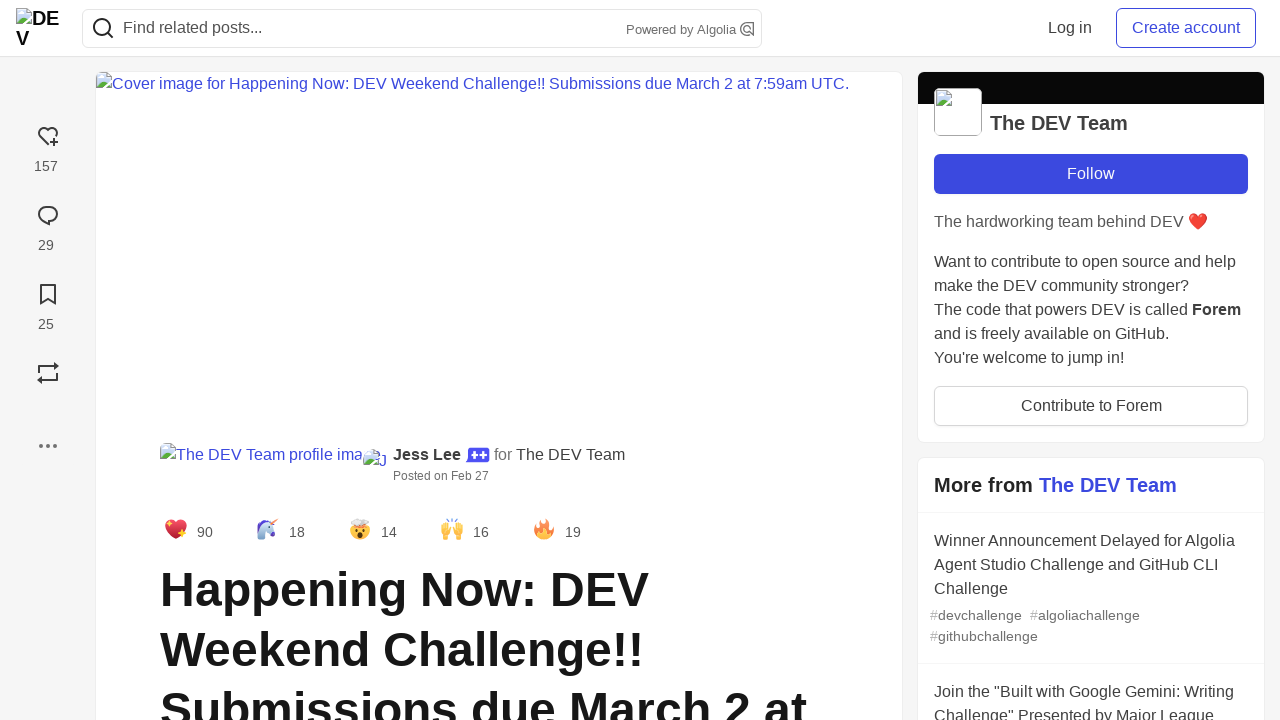

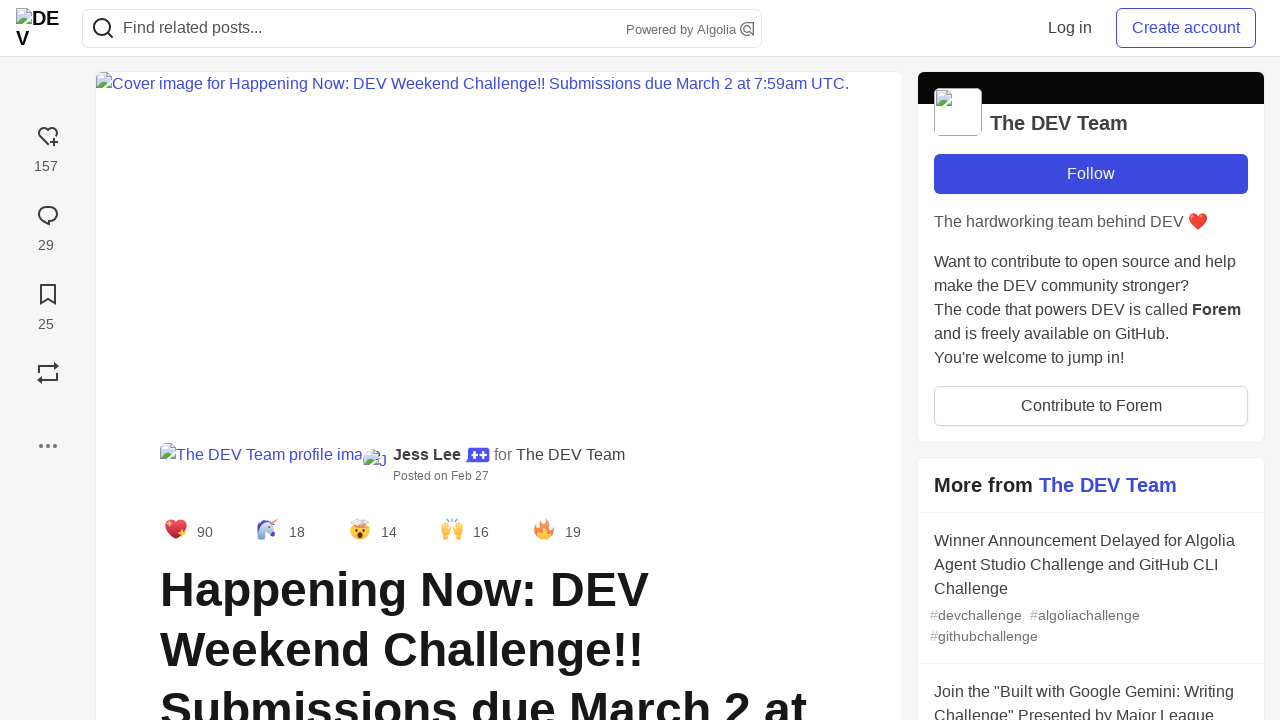